Simple test that navigates to Flipkart homepage and verifies the page loads successfully by waiting for content.

Starting URL: https://www.flipkart.com

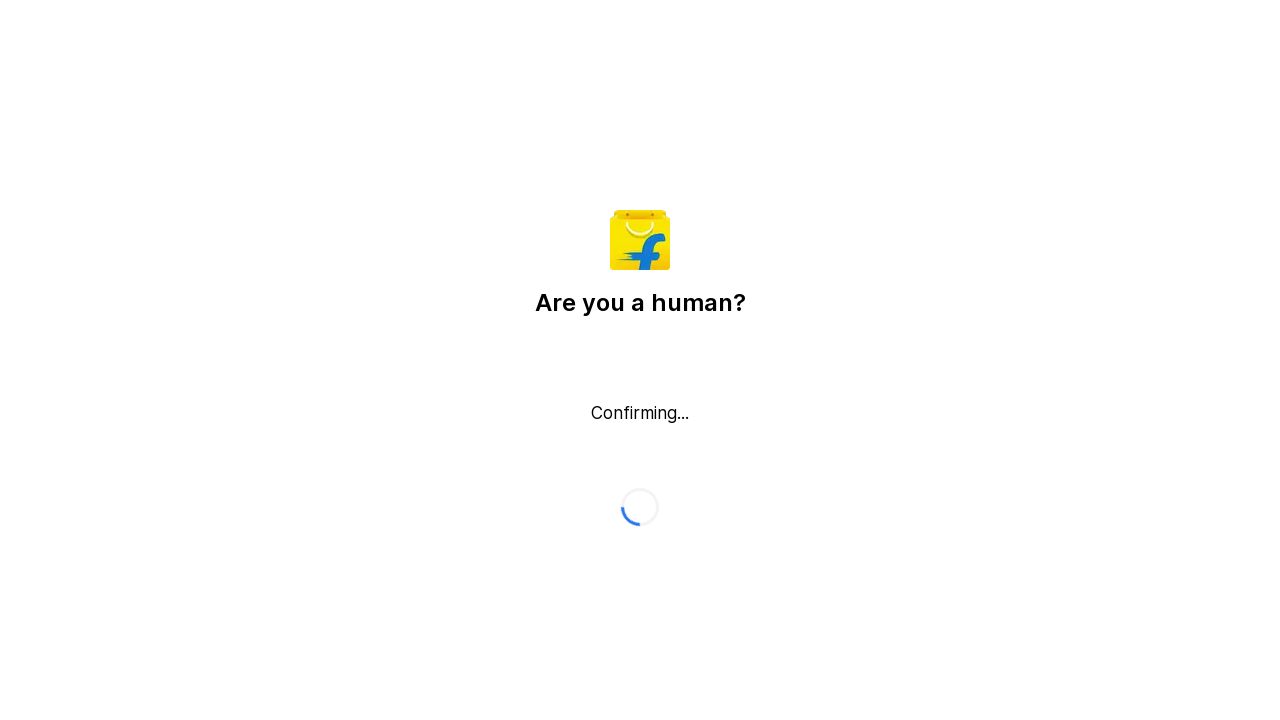

Waited for page DOM content to load
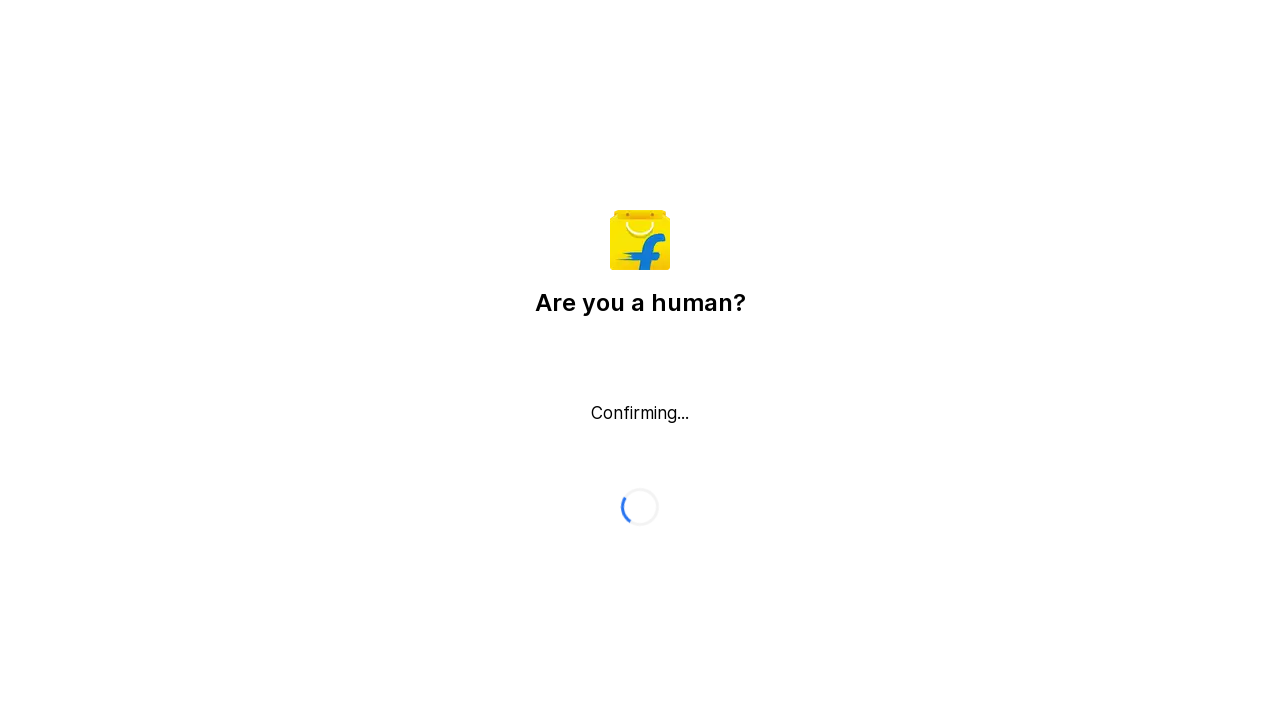

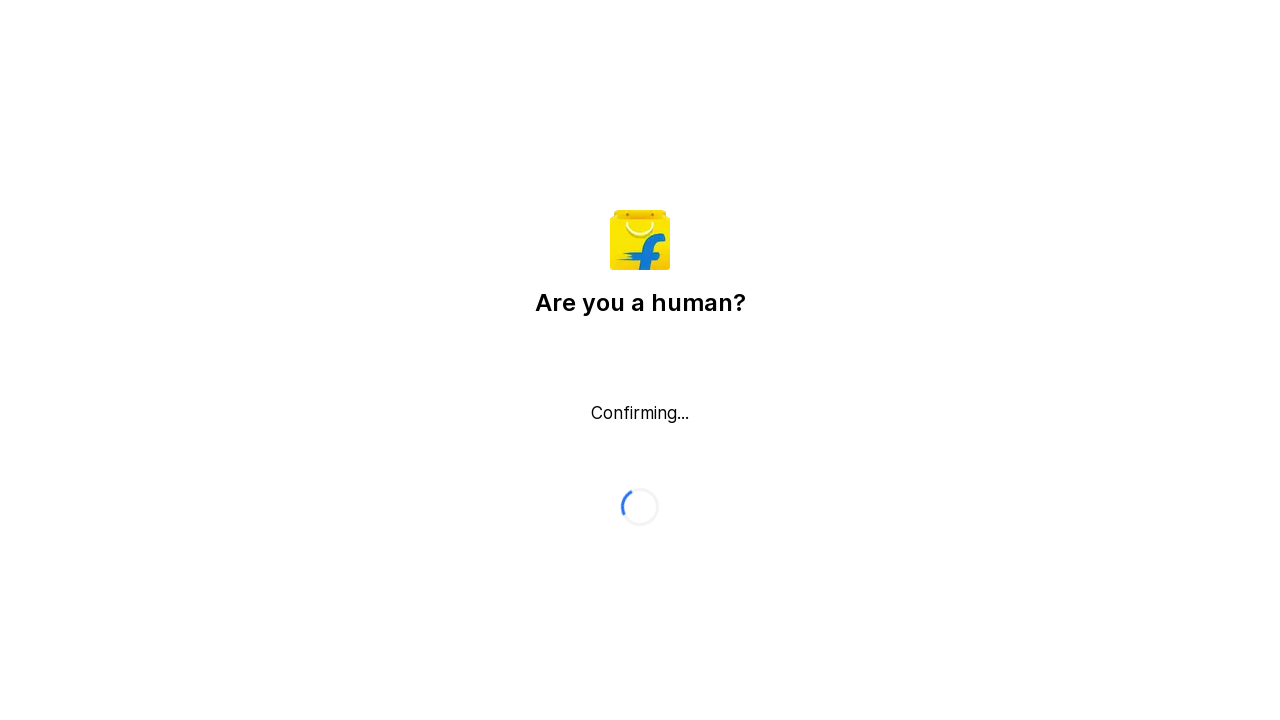